Tests entering a valid number (81) between 50 and 100 and verifies the square root calculation is displayed in an alert

Starting URL: https://kristinek.github.io/site/tasks/enter_a_number

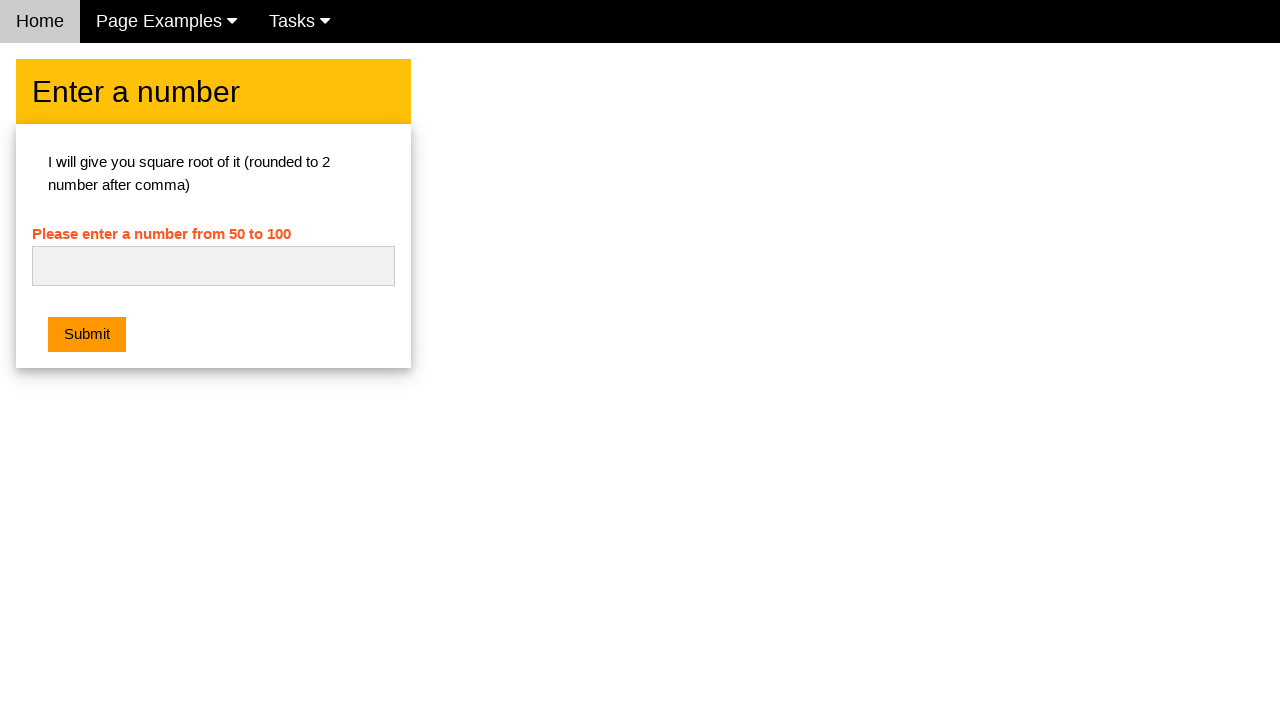

Entered valid number 81 in the input field on #numb
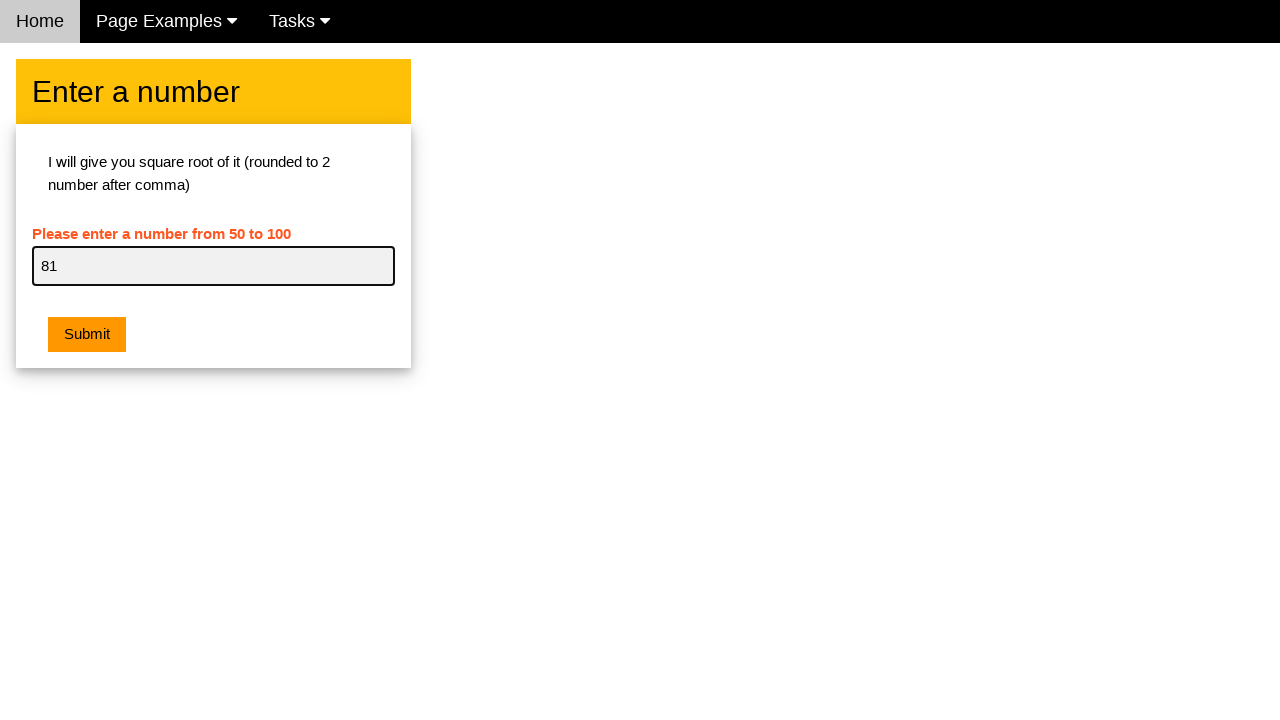

Clicked the submit button to calculate square root at (87, 335) on .w3-orange
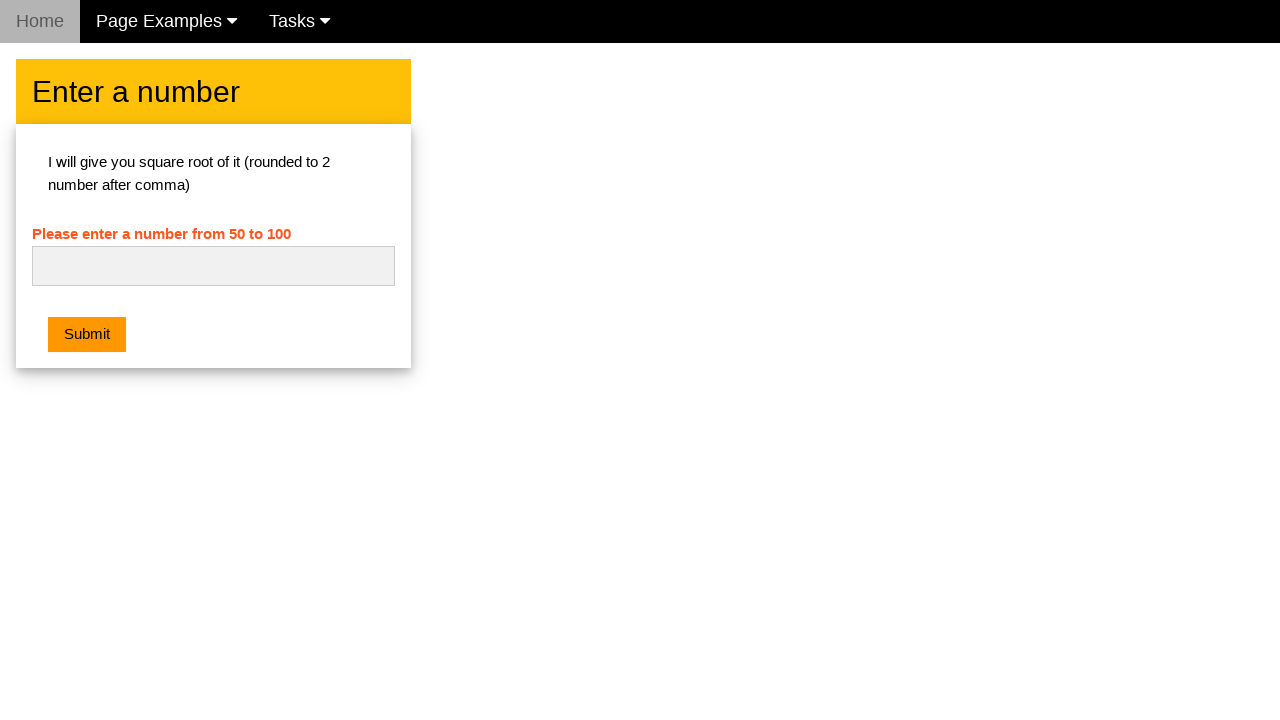

Set up dialog handler to accept alert with square root result
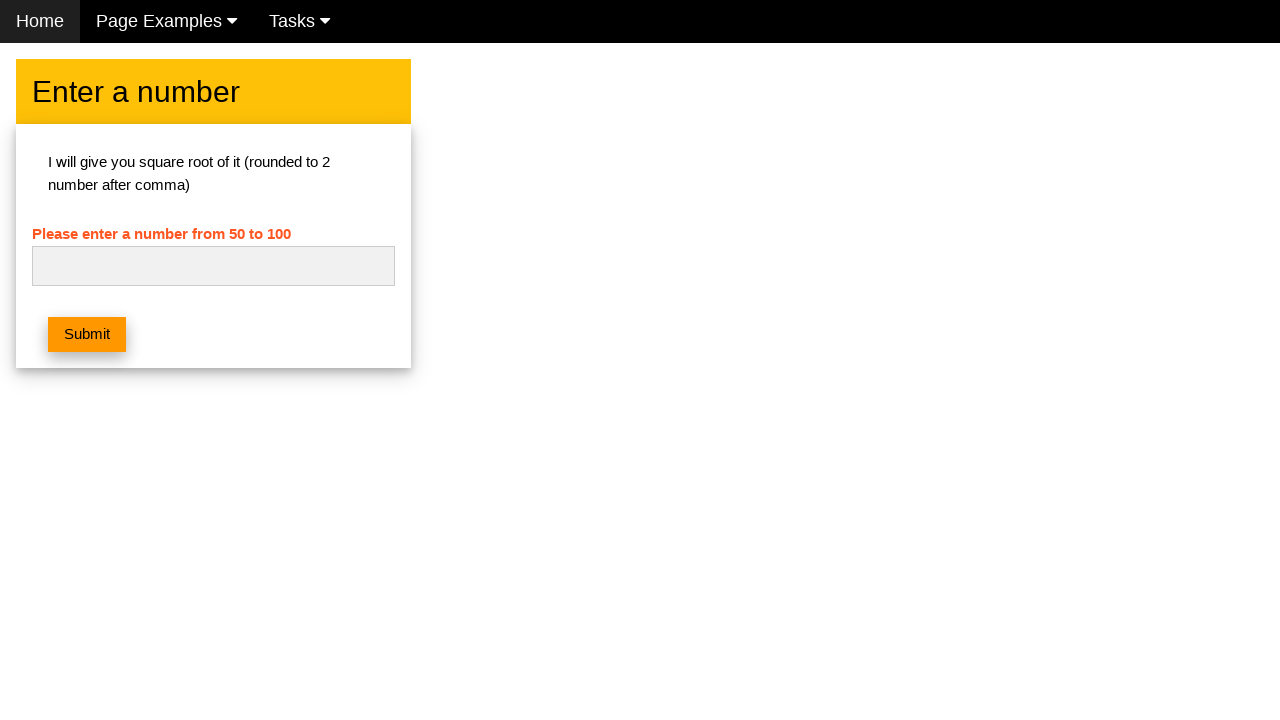

Waited for UI updates to complete
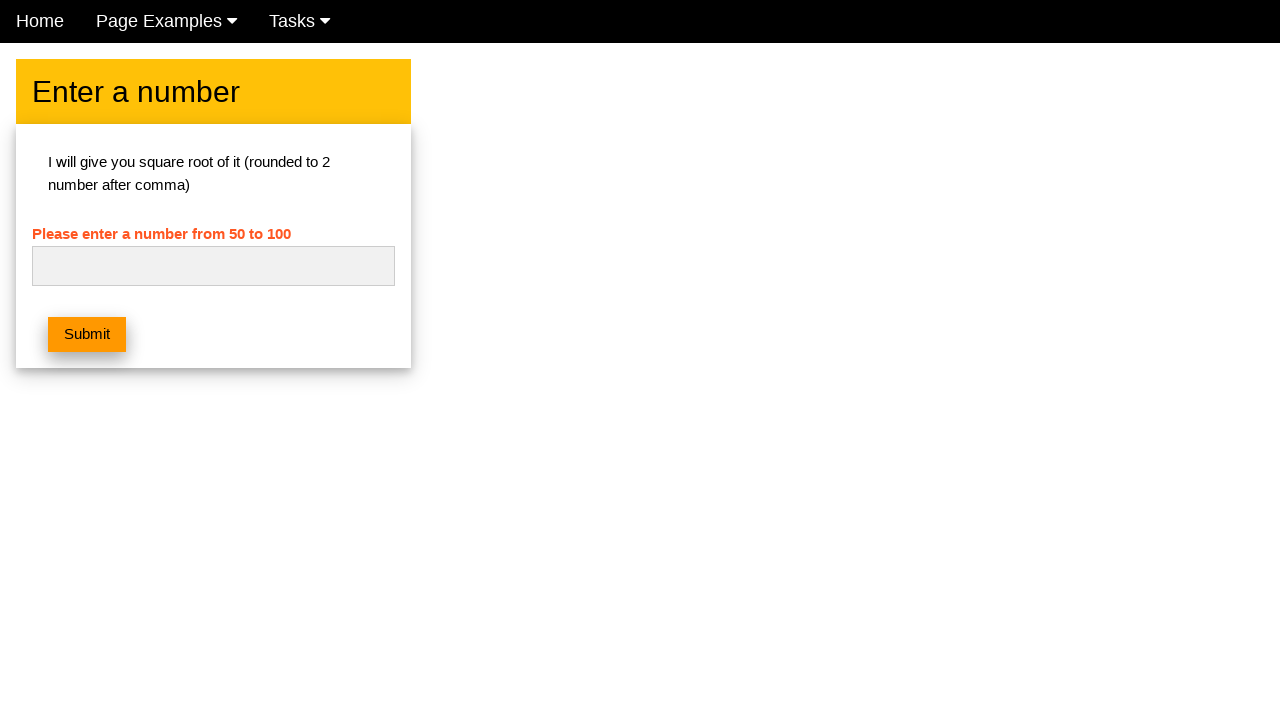

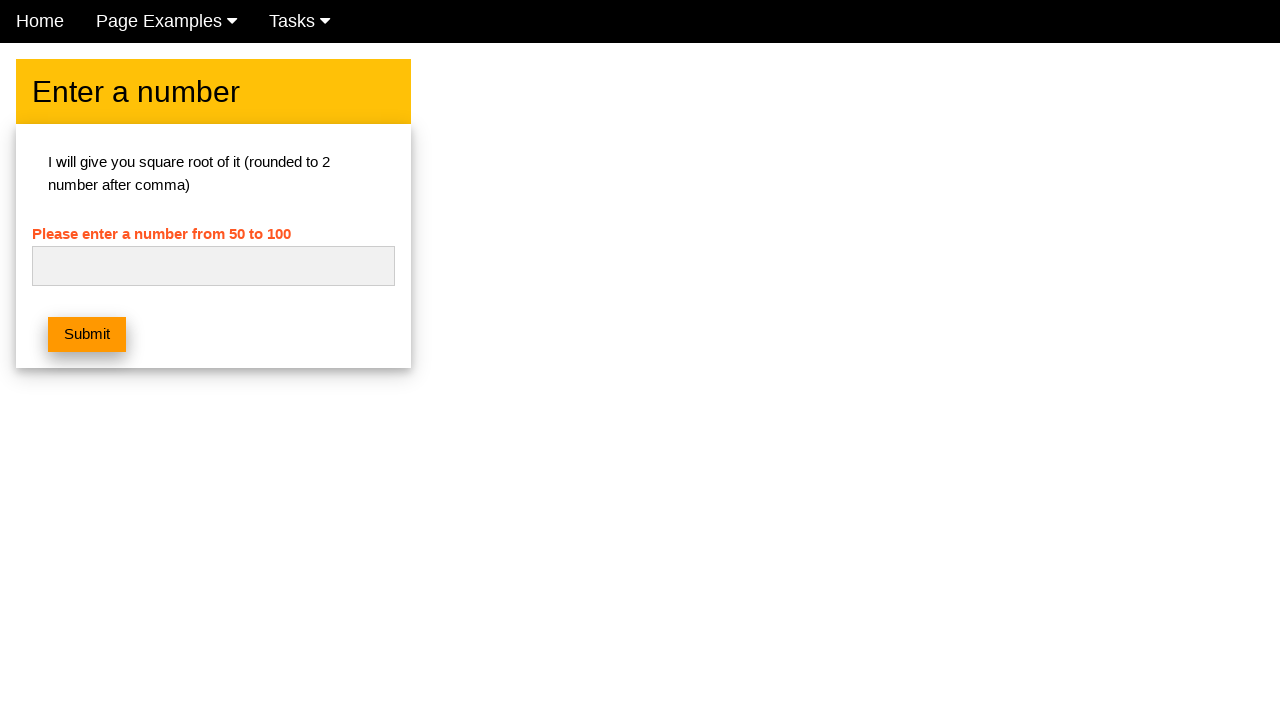